Tests a registration form by filling in required fields (first name, last name, and a third field), submitting the form, and verifying the success message is displayed.

Starting URL: http://suninjuly.github.io/registration1.html

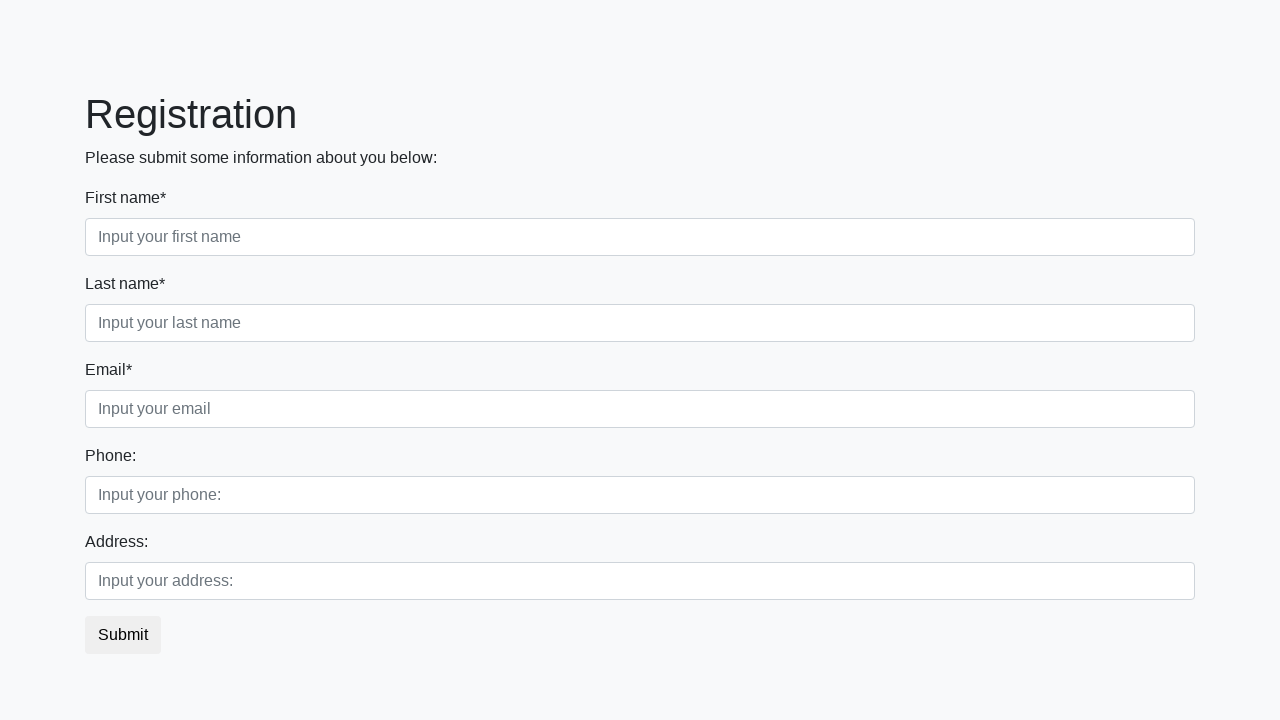

Filled first name field with 'John' on .first_block .first
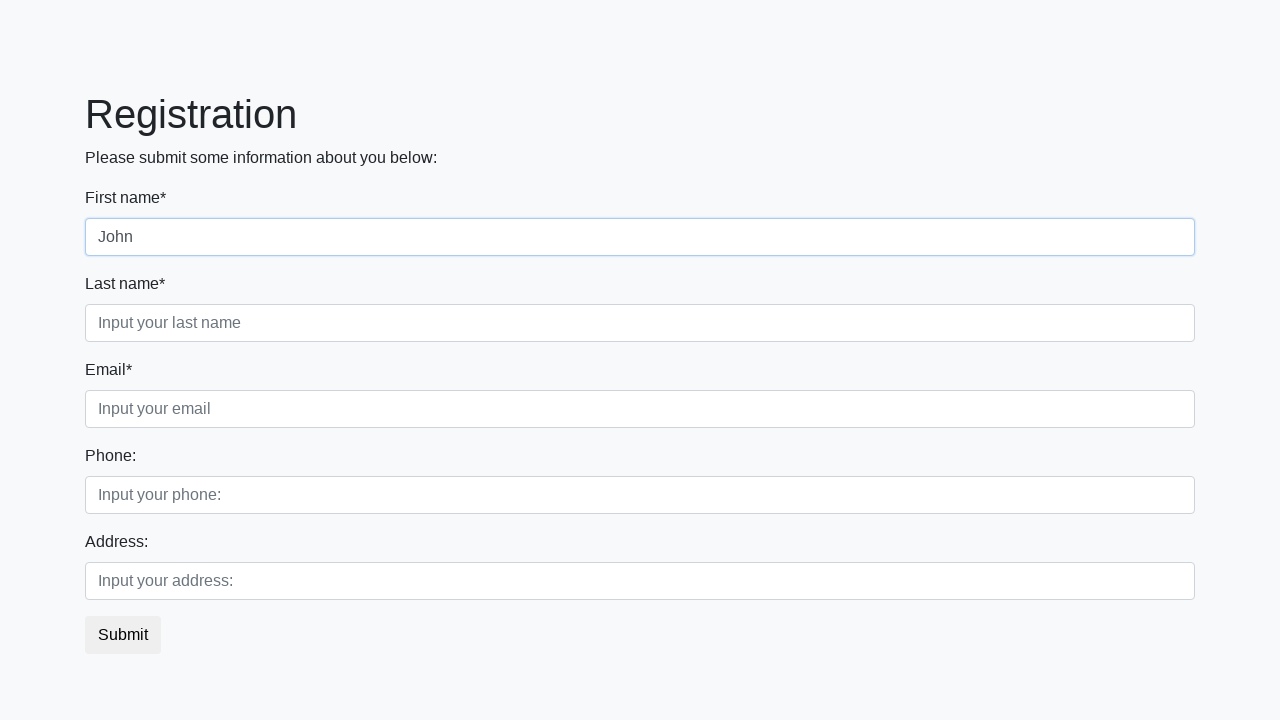

Filled last name field with 'Smith' on .first_block .second
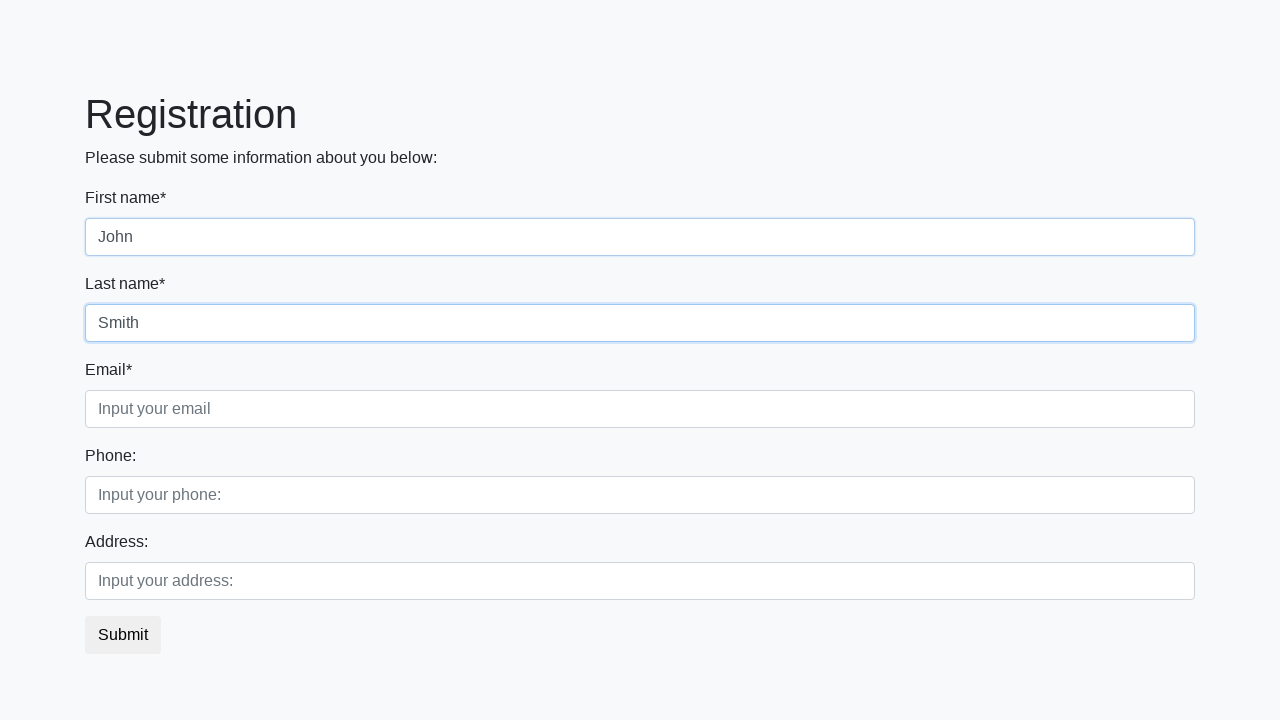

Filled email field with 'john.smith@example.com' on .third
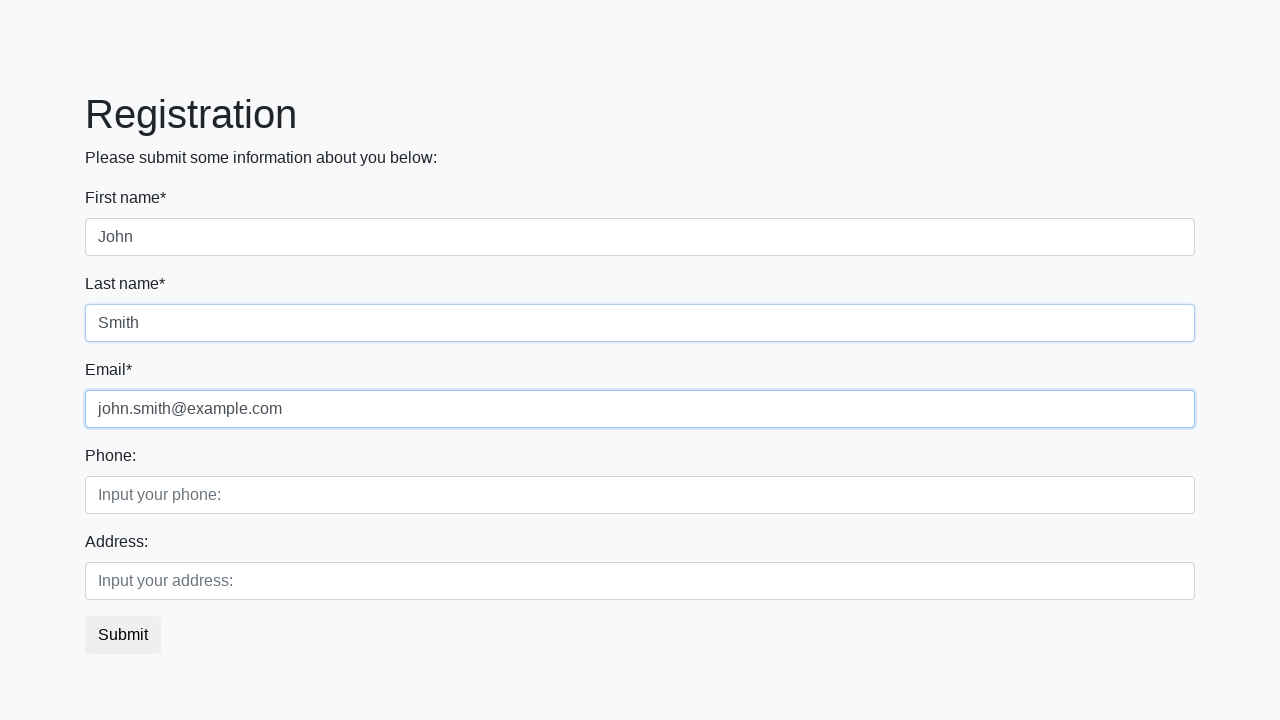

Clicked submit button to register at (123, 635) on button.btn
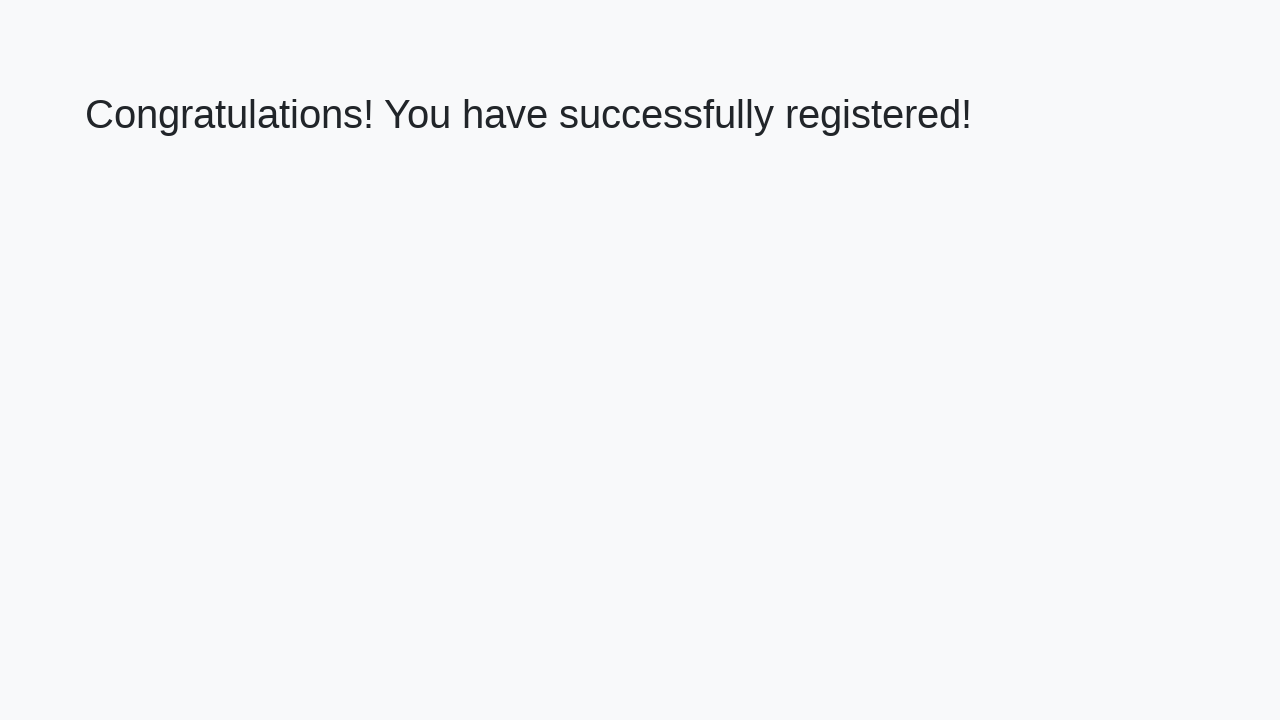

Success message heading loaded
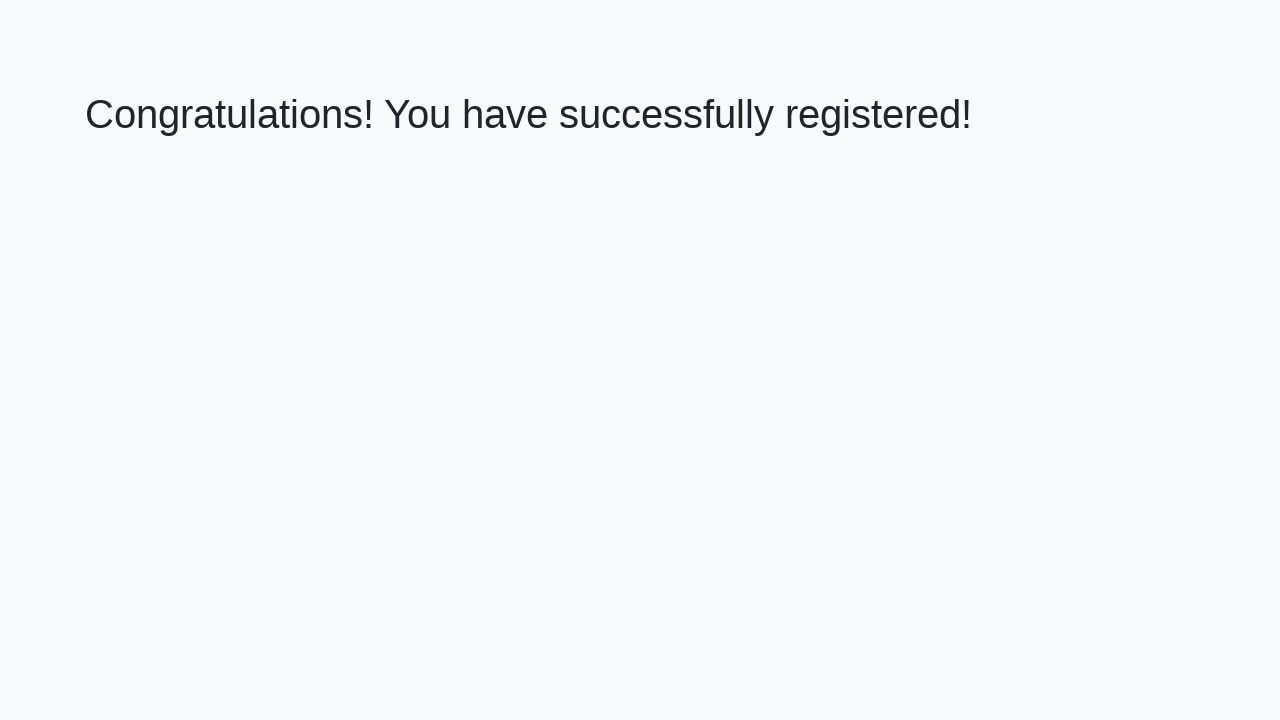

Retrieved success message text
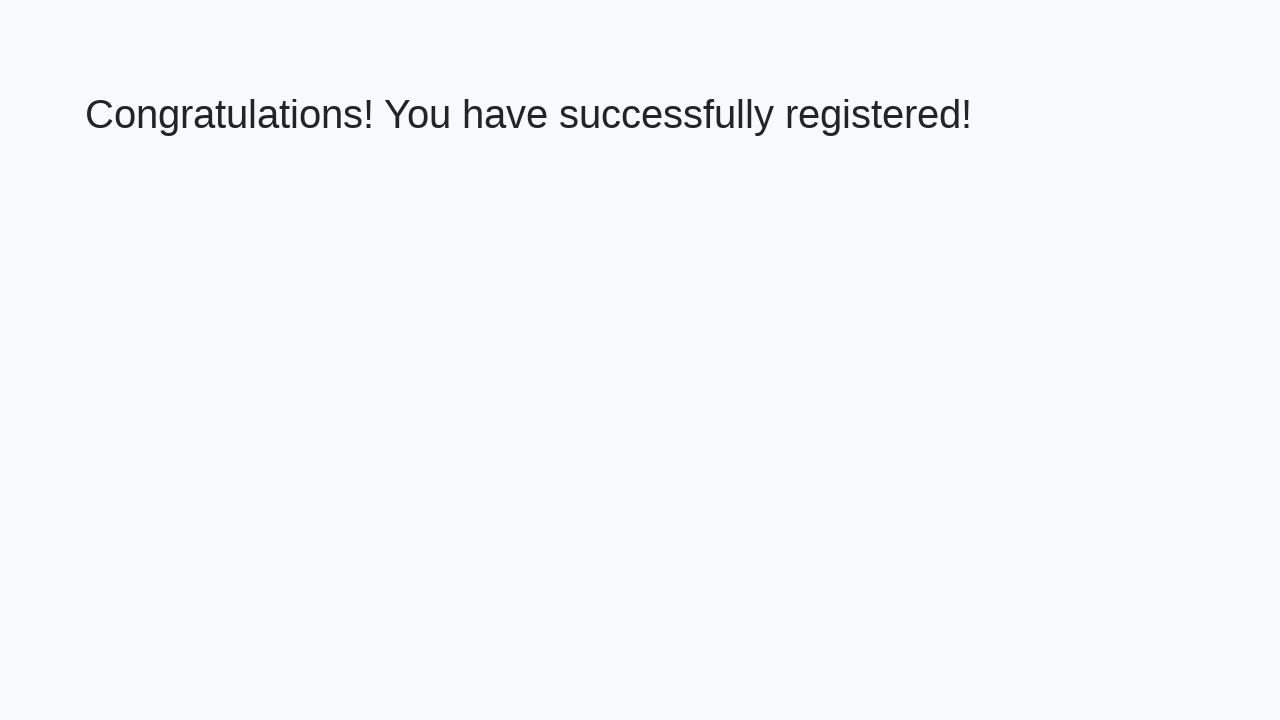

Verified success message matches expected text
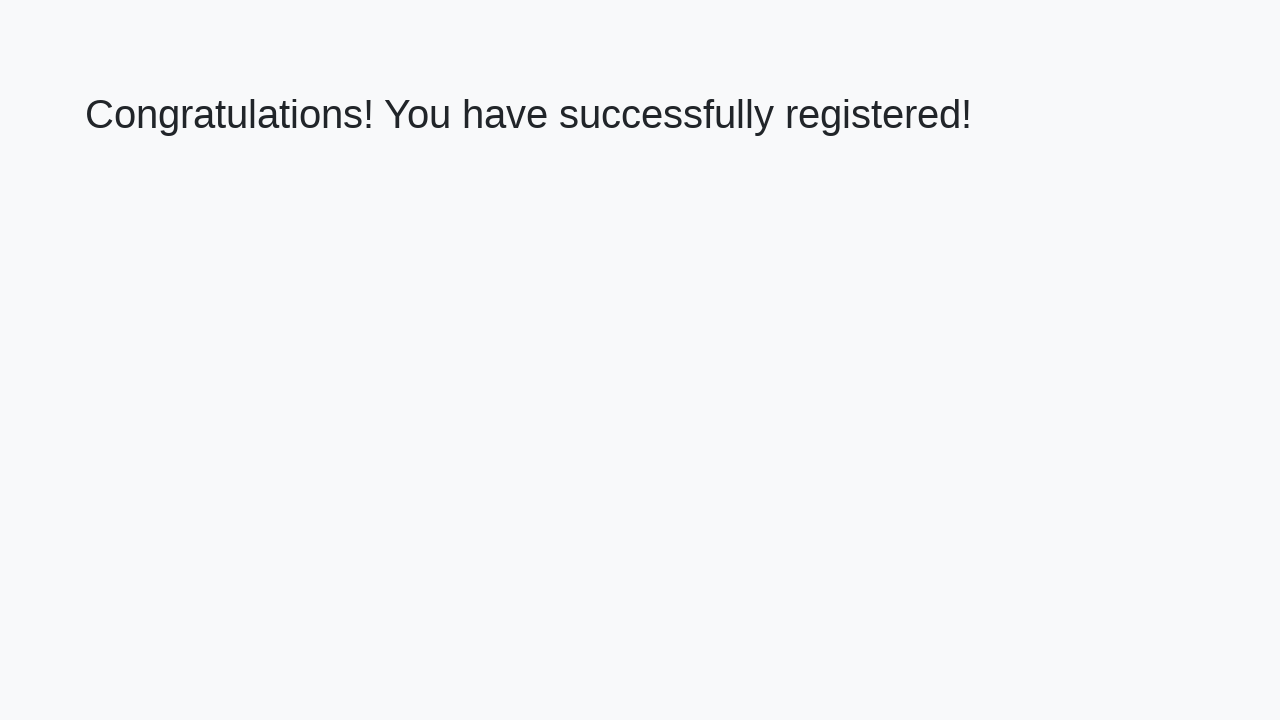

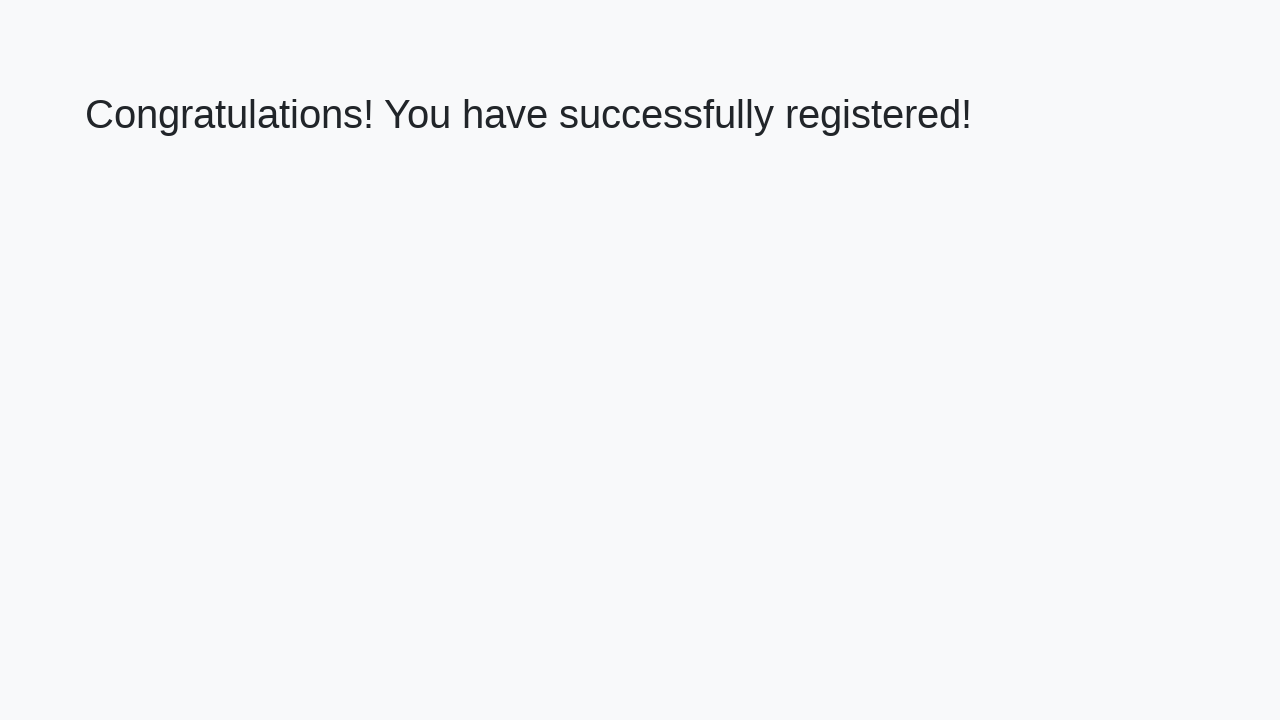